Tests the book review submission process by navigating to a book page, switching to the reviews tab, rating the book with 5 stars, and submitting a review with name and email

Starting URL: https://practice.automationtesting.in/

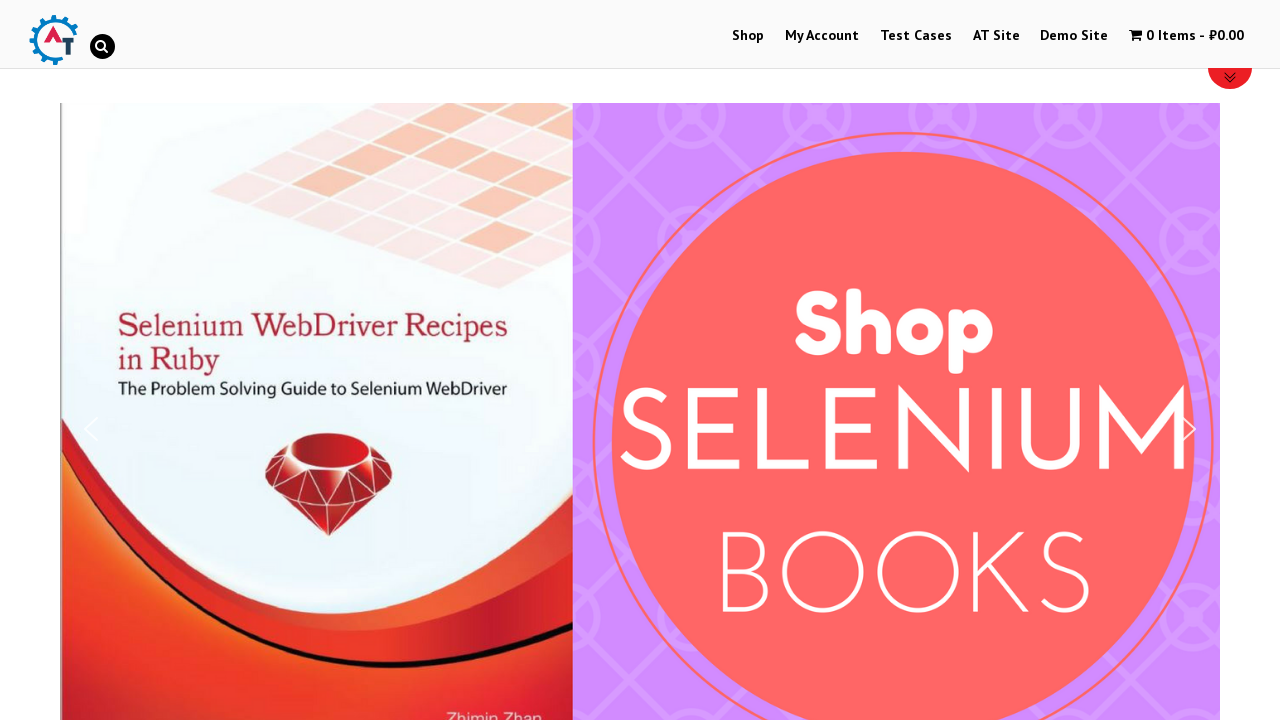

Scrolled down 600 pixels on the home page
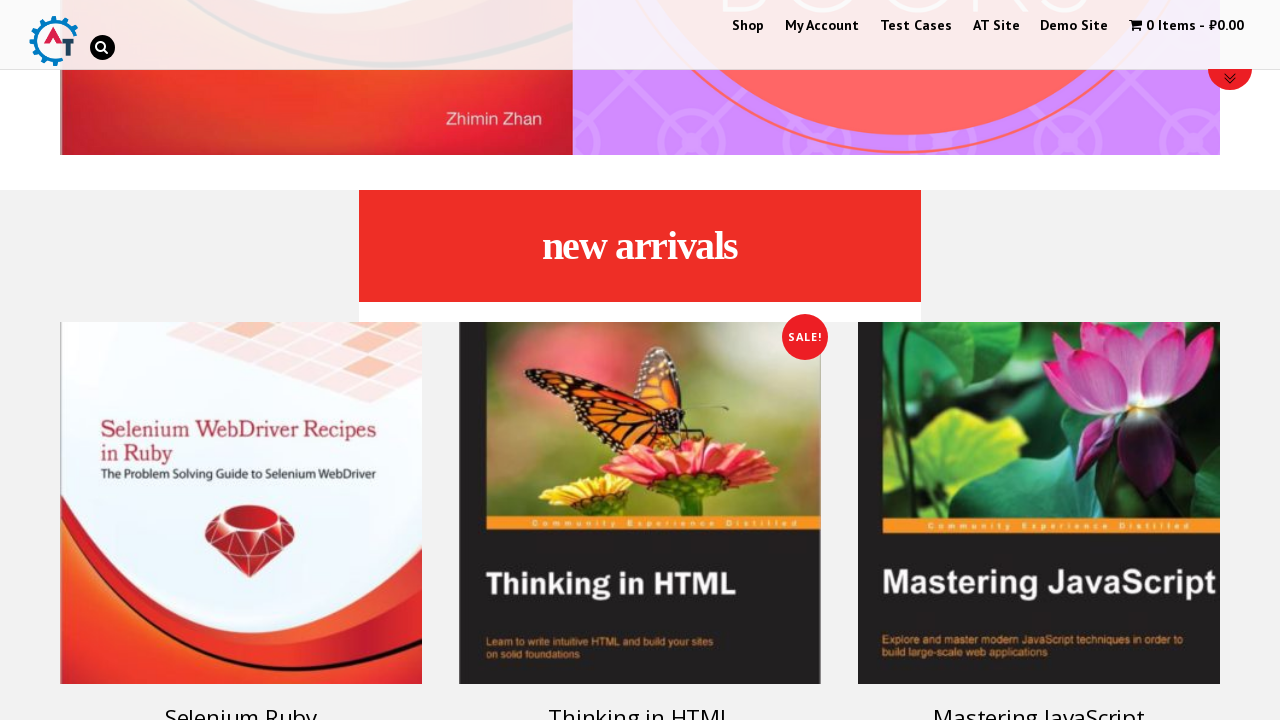

Clicked on 'Selenium Ruby' book title to navigate to book page at (241, 702) on .post-160 h3
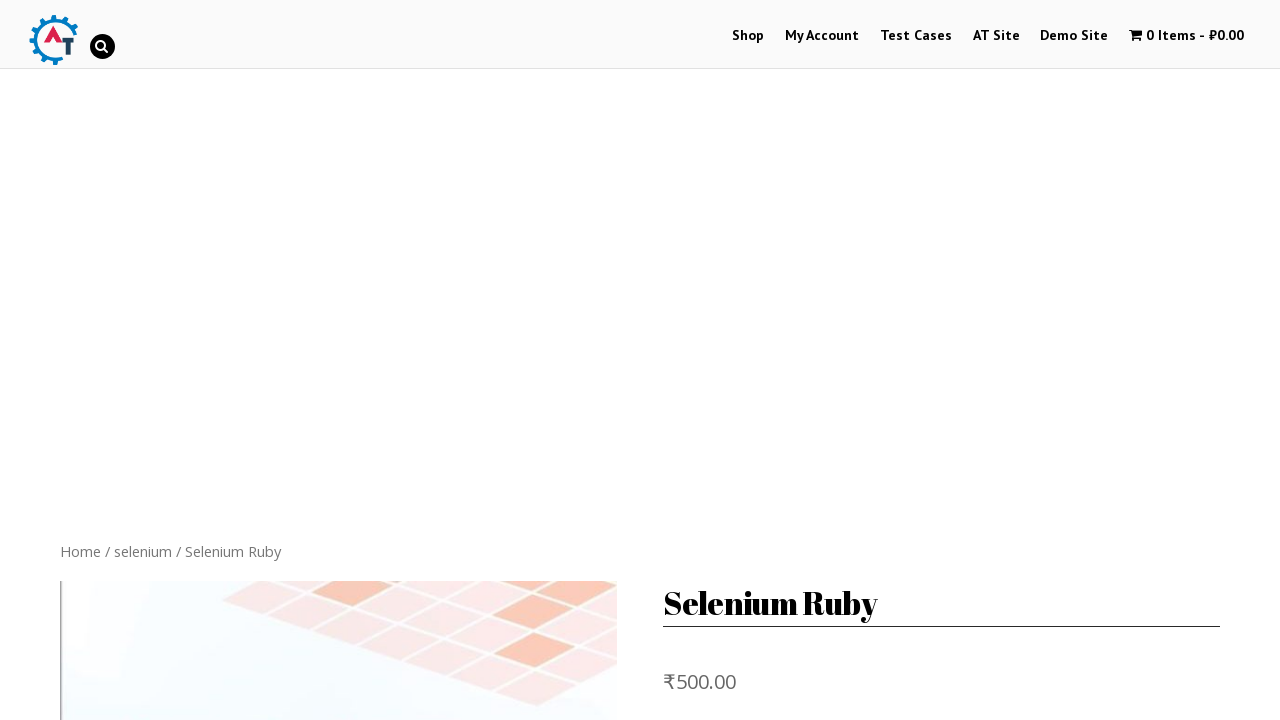

Clicked on REVIEWS tab to switch to reviews section at (309, 360) on li.reviews_tab
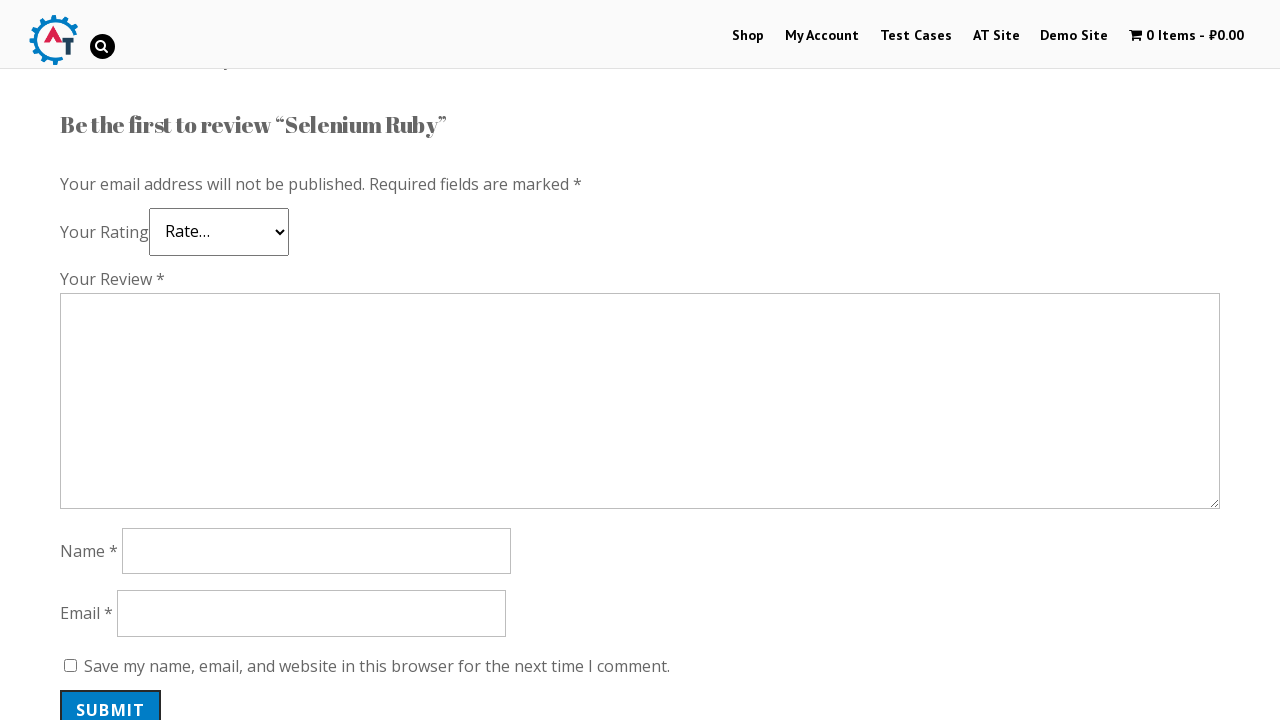

Clicked 5-star rating for the book at (132, 244) on a.star-5
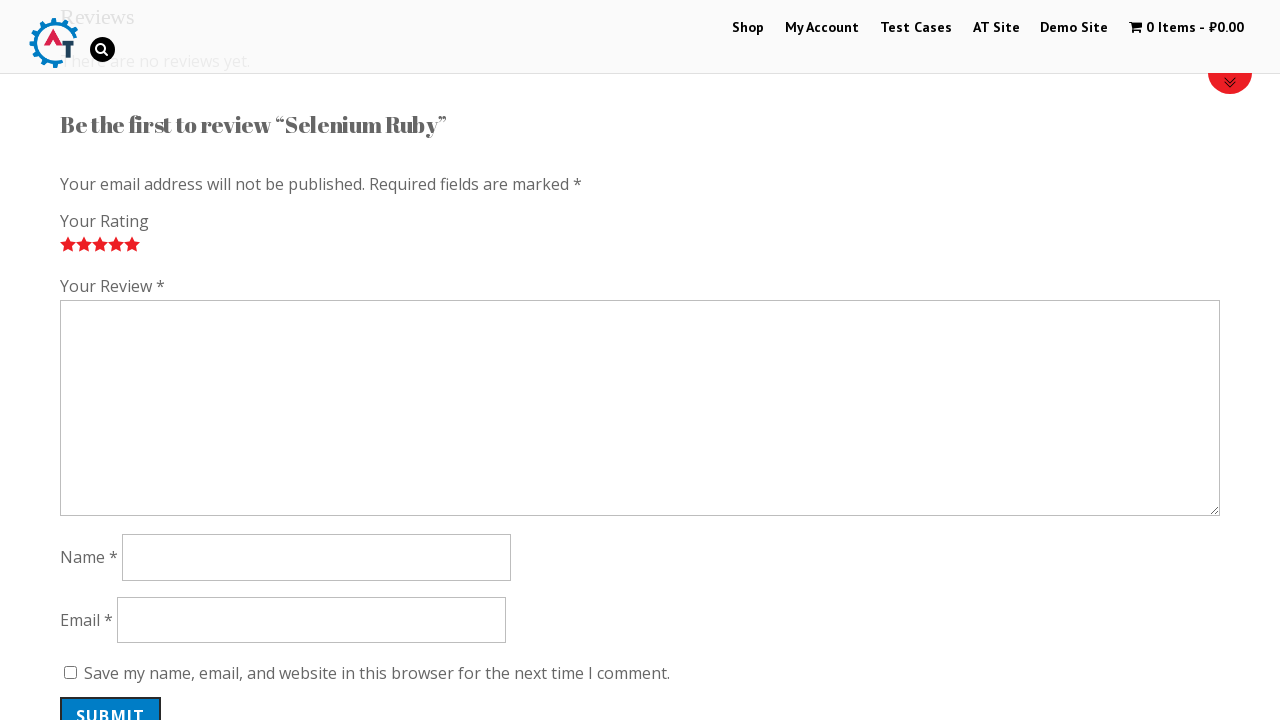

Filled review comment field with 'Nice book!' on #comment
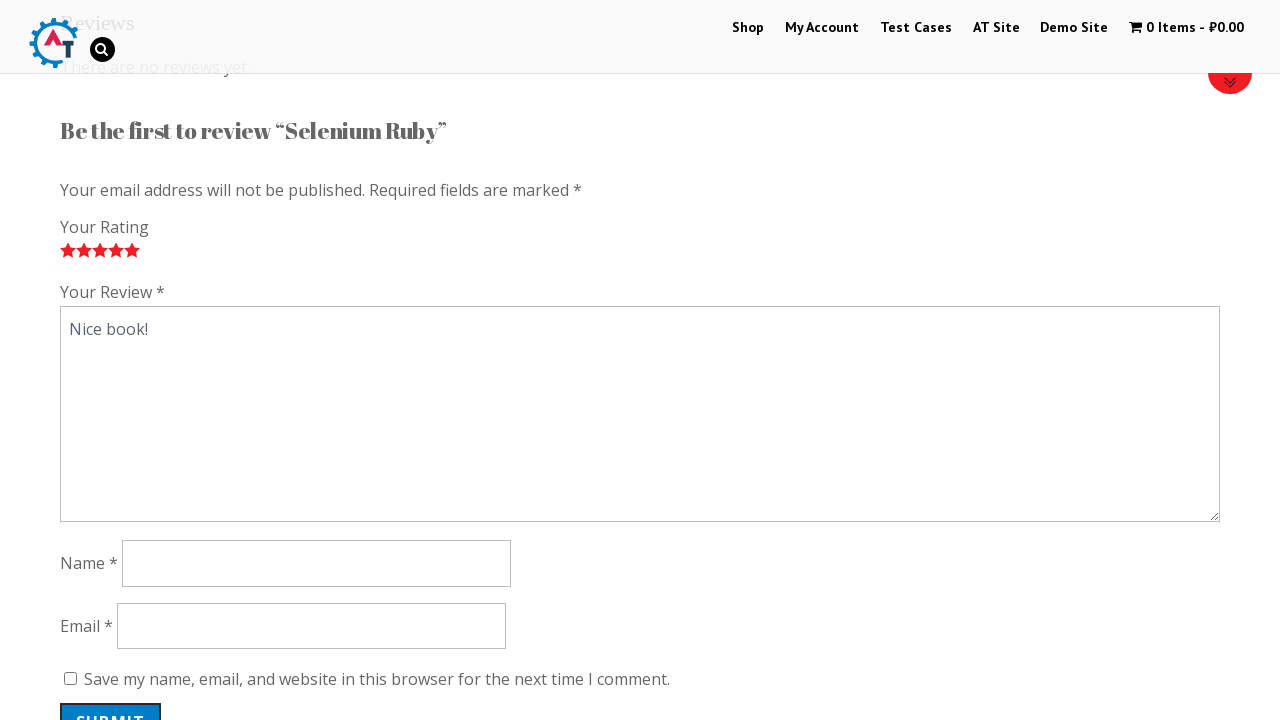

Filled name field with 'TestUser123' on #author
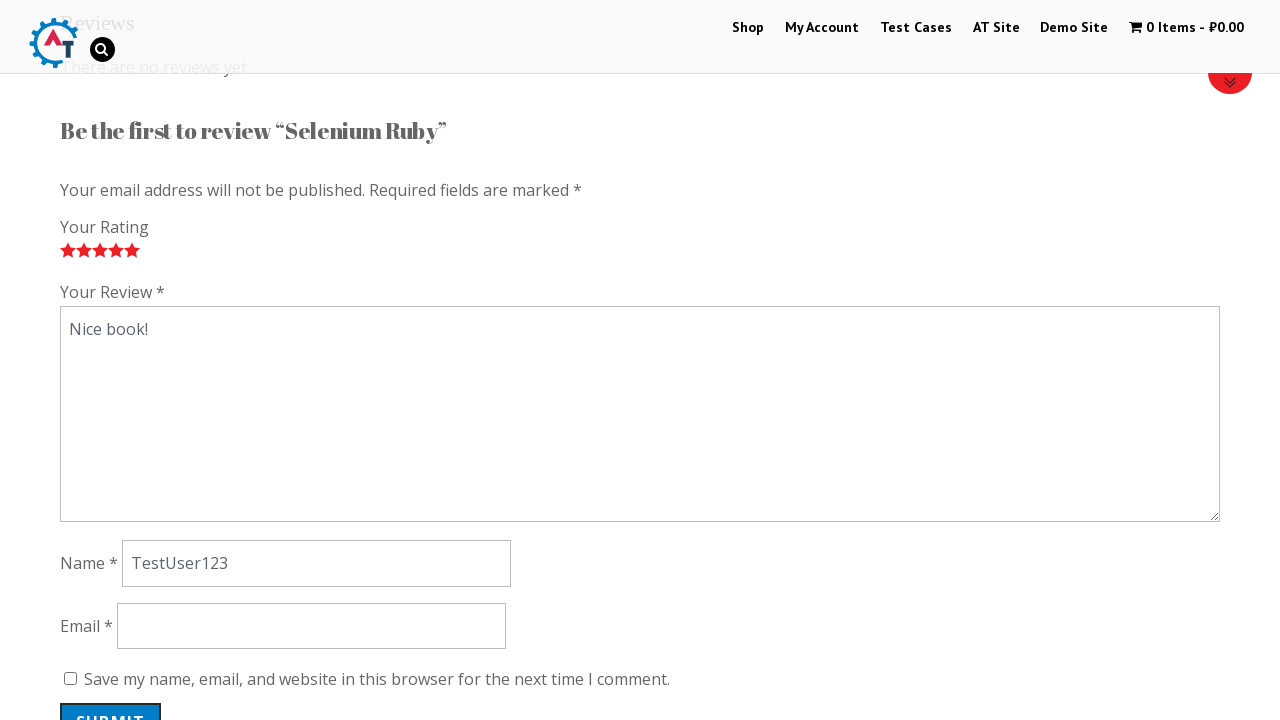

Filled email field with 'testuser123@example.com' on #email
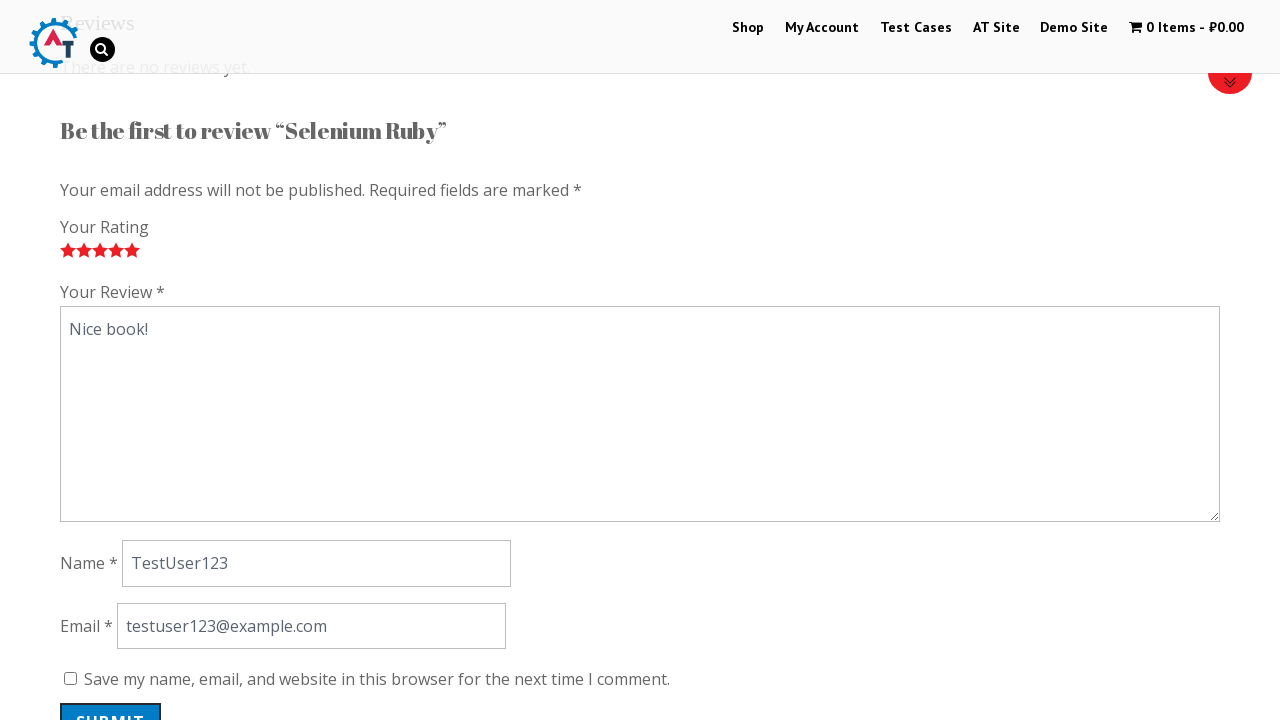

Clicked submit button to post the review at (640, 700) on p.form-submit
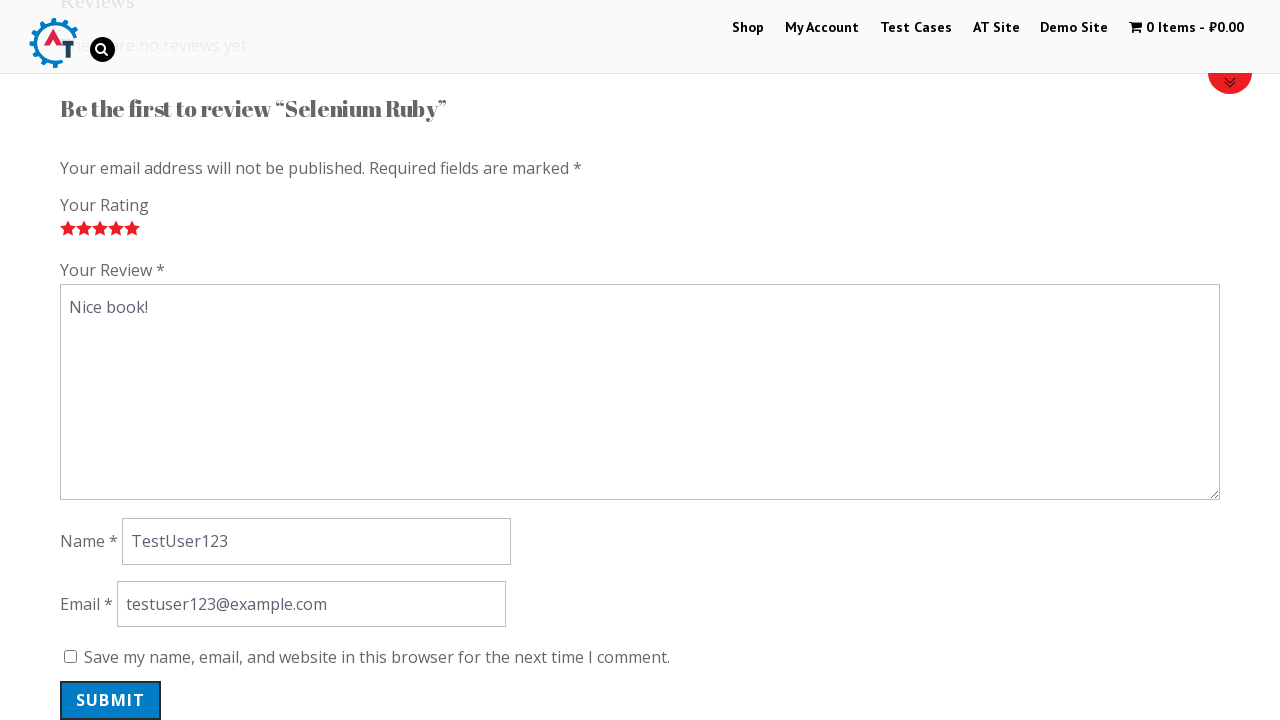

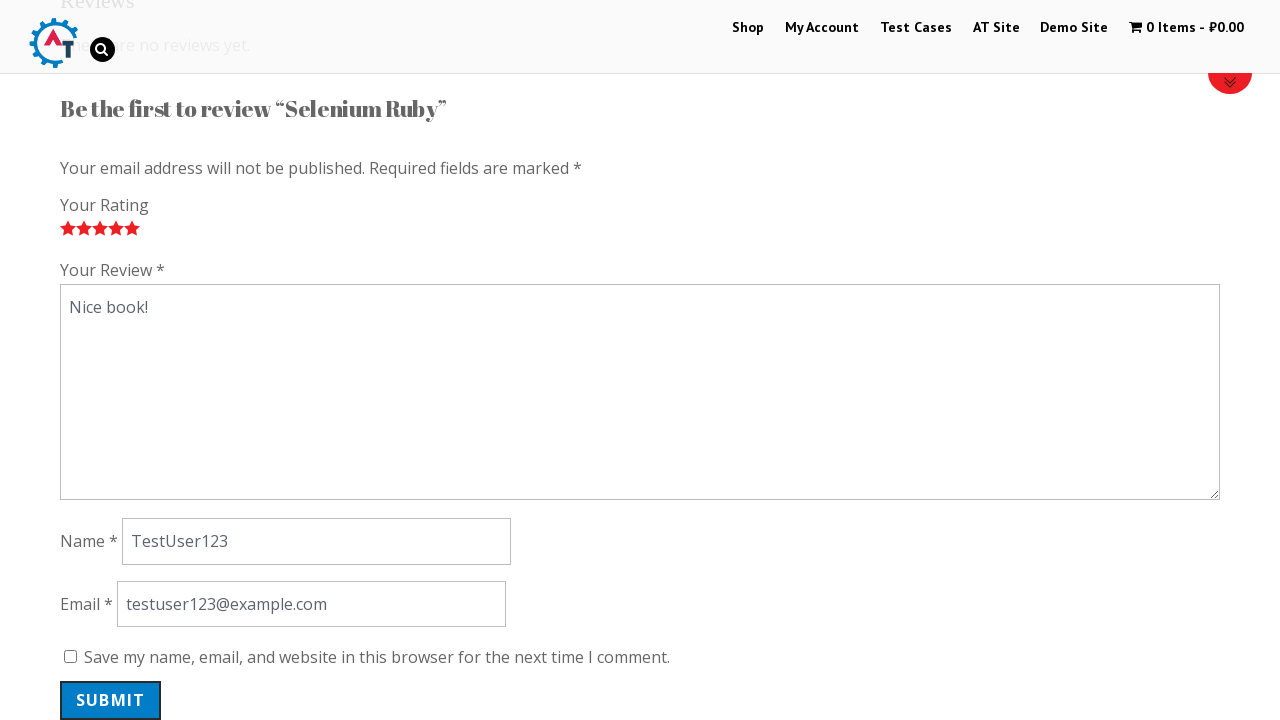